Tests Catalog page listing to verify exactly 3 cats are displayed

Starting URL: https://cs1632.appspot.com/

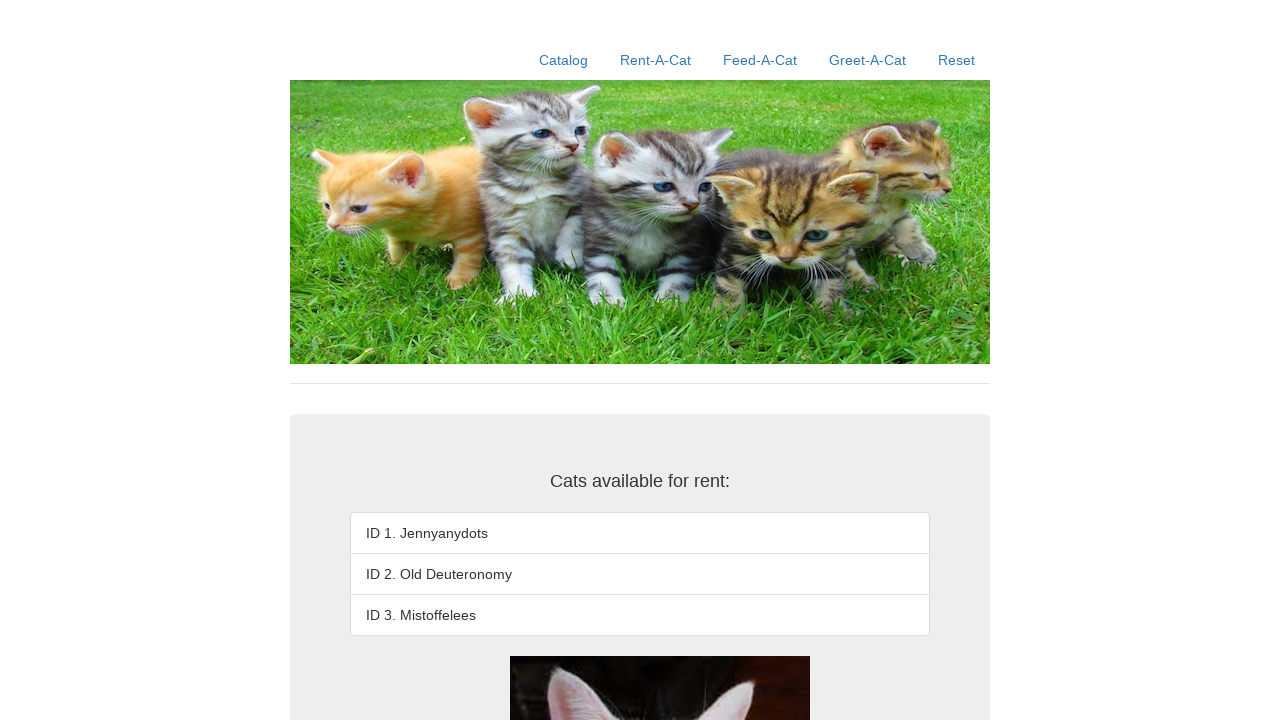

Clicked on Catalog link at (564, 60) on a:has-text('Catalog')
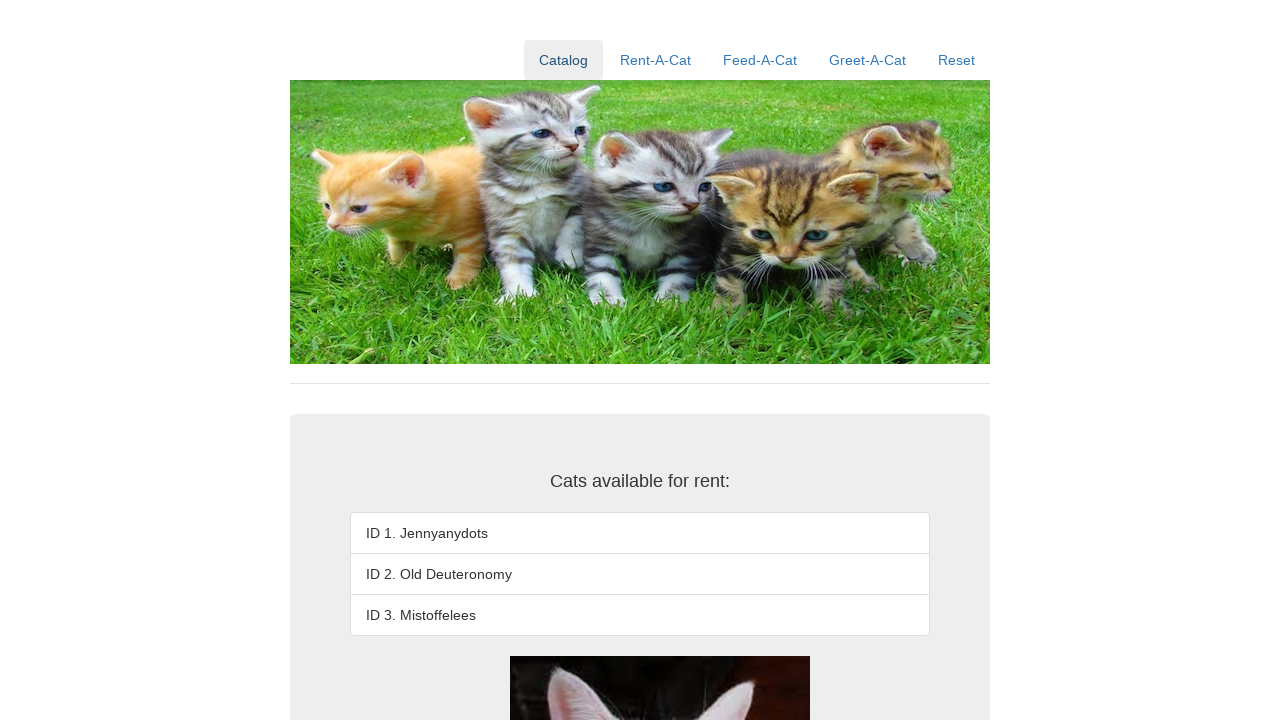

First cat listing appeared
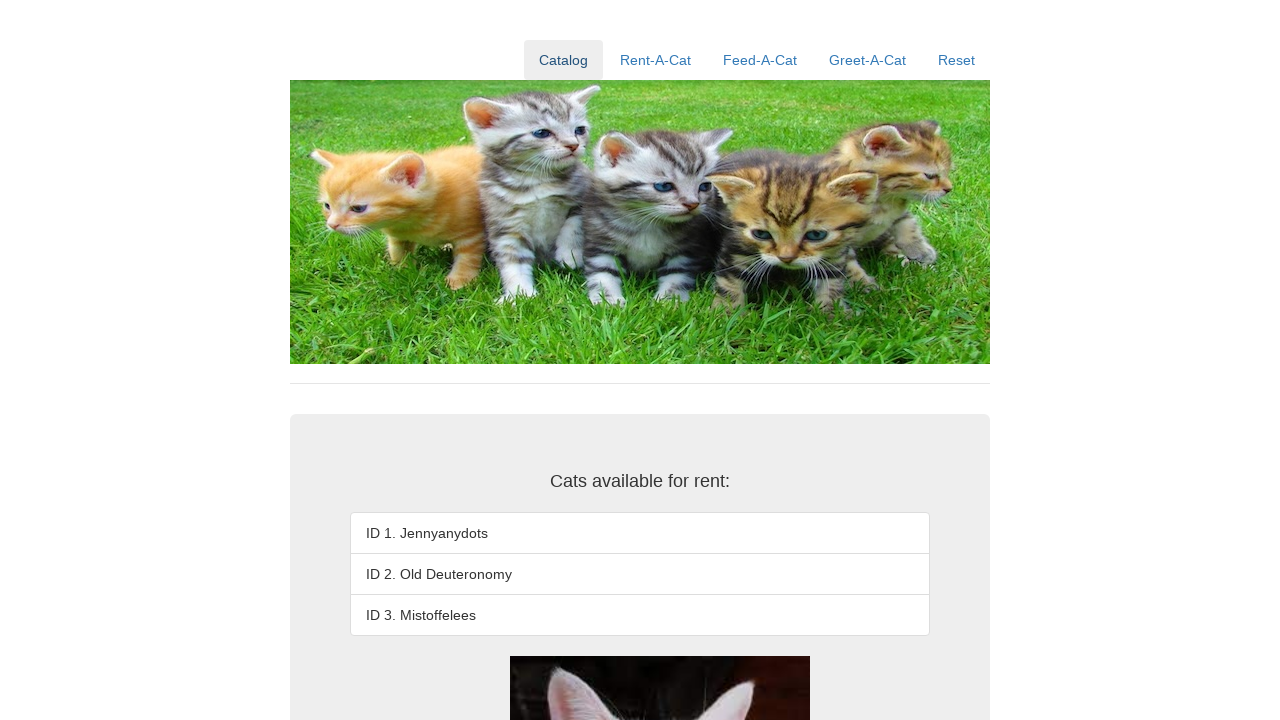

Second cat listing appeared
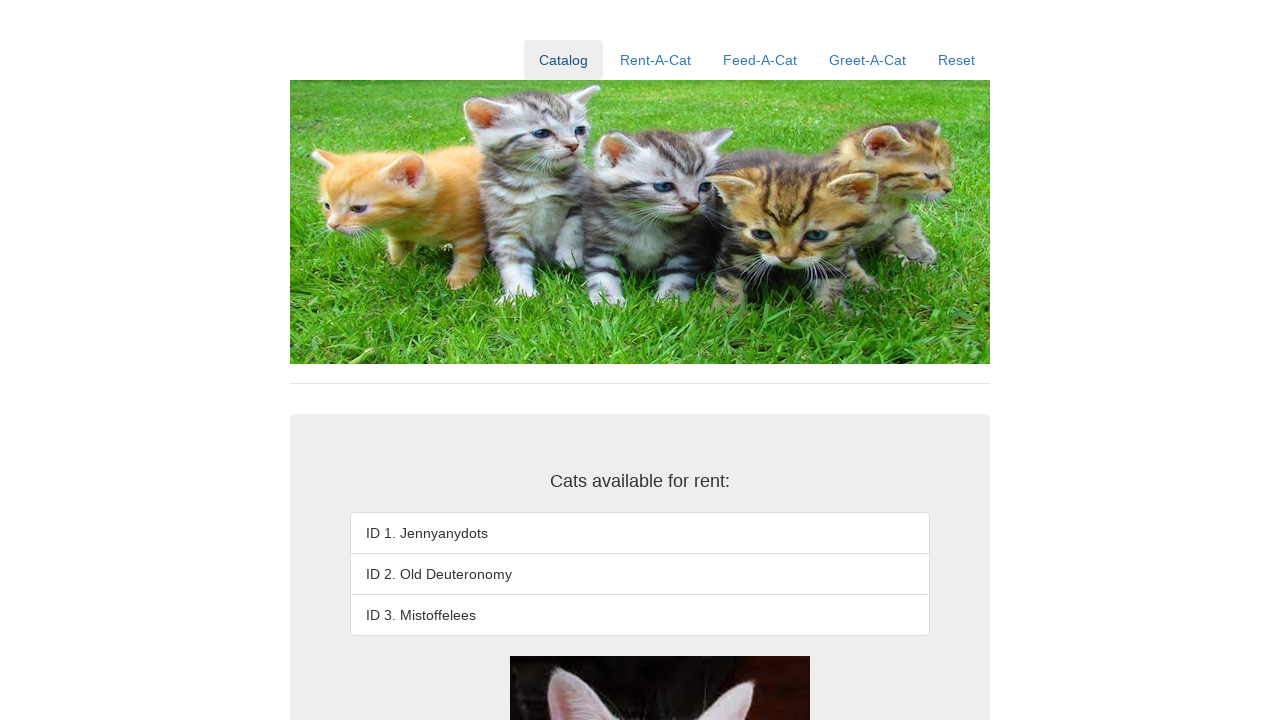

Third cat listing appeared - catalog page loaded with exactly 3 cats
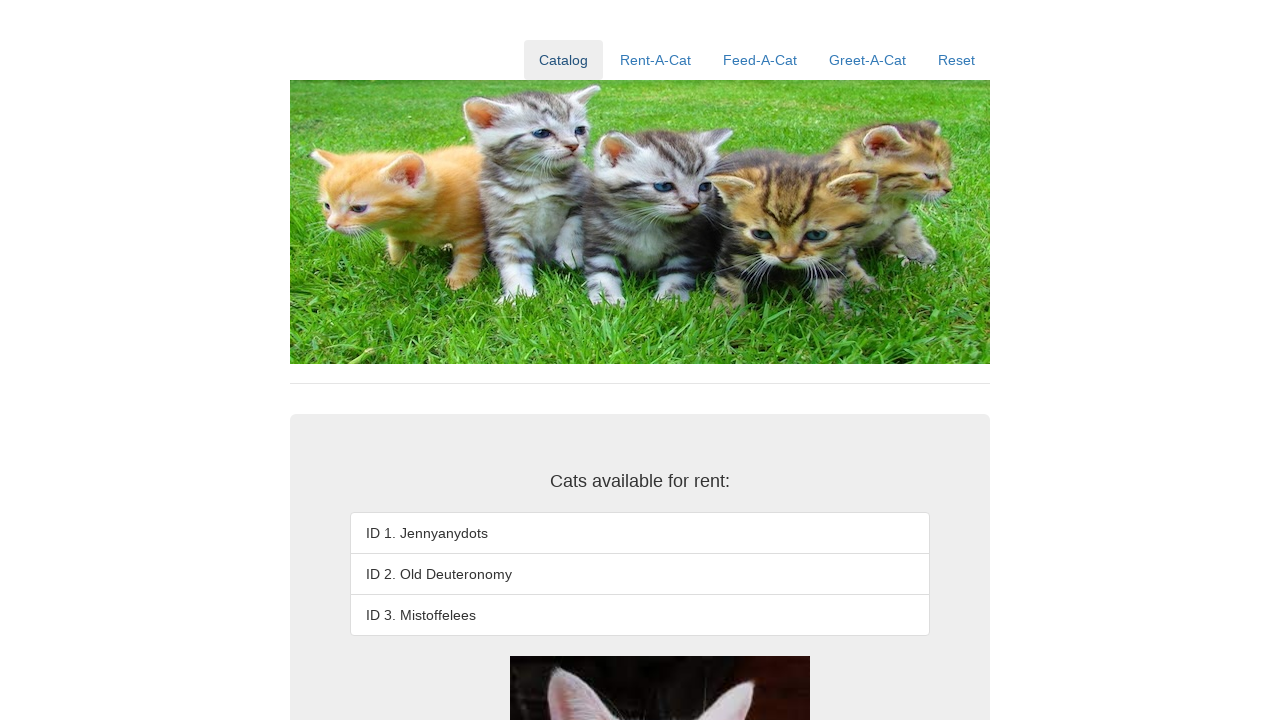

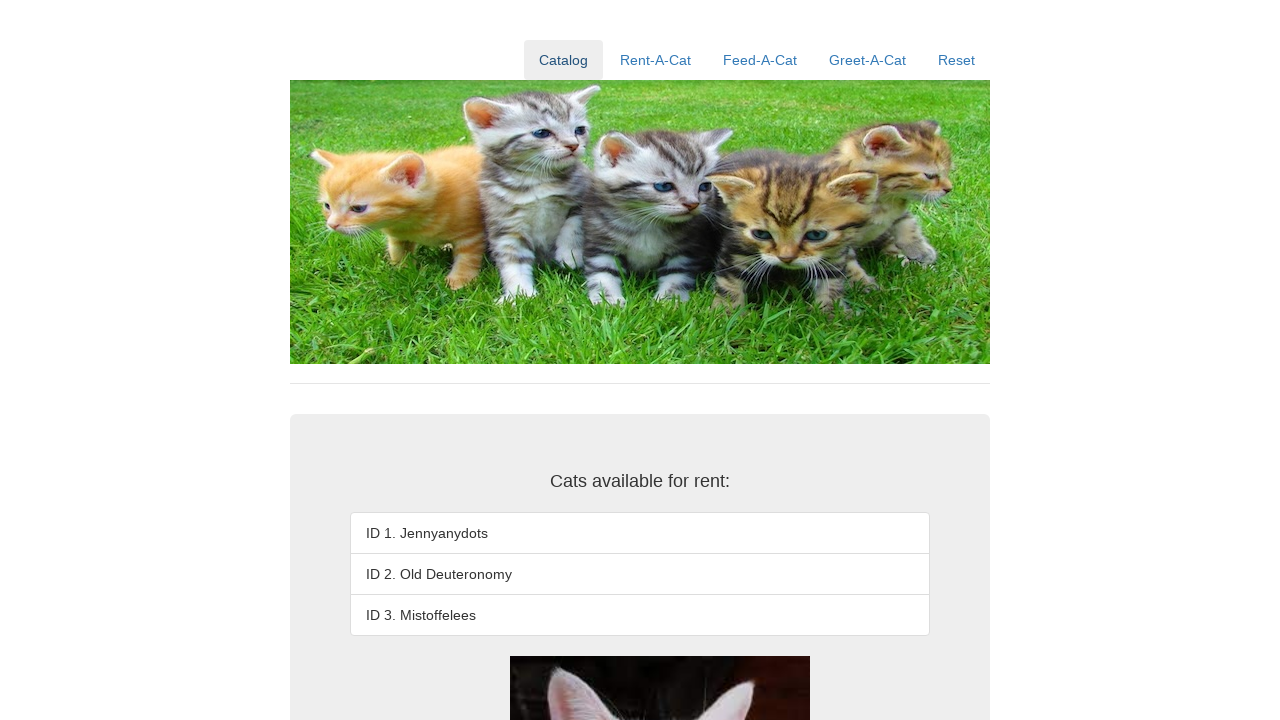